Navigates to Browse Languages section and clicks on the numbers (0) category to view languages starting with numbers

Starting URL: http://www.99-bottles-of-beer.net/

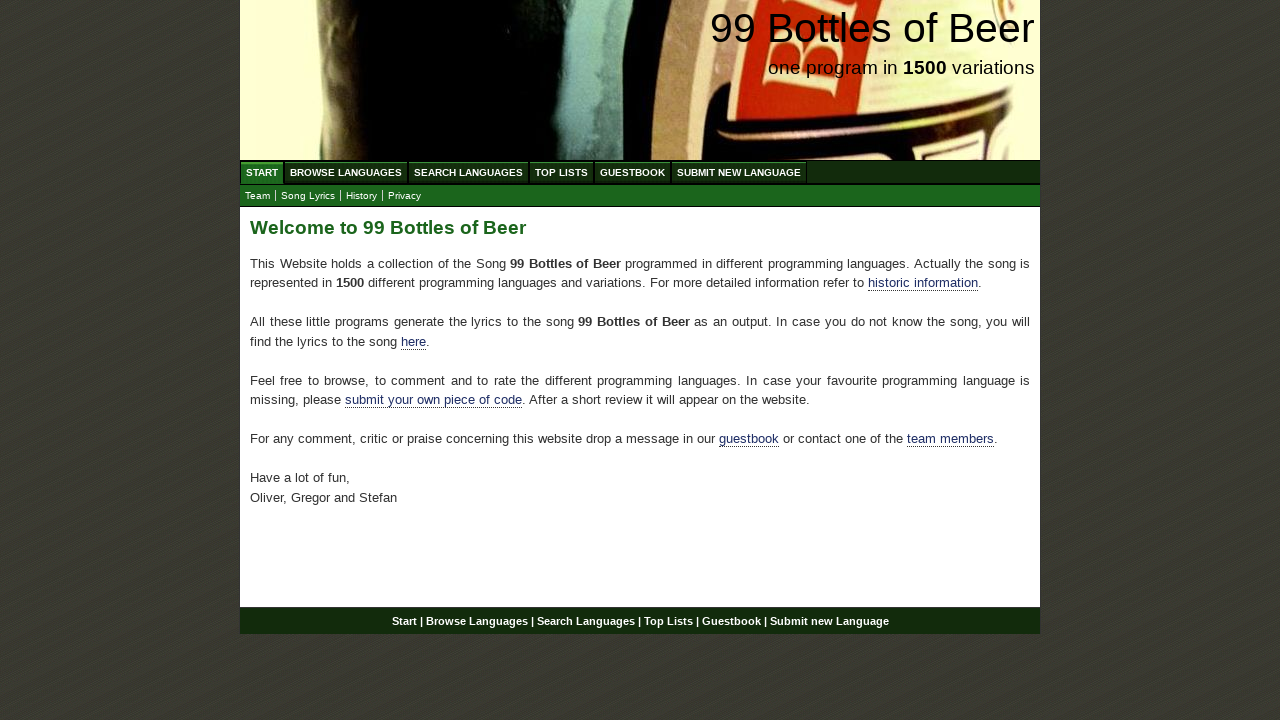

Clicked on Browse Languages link at (346, 172) on #menu li a[href='/abc.html']
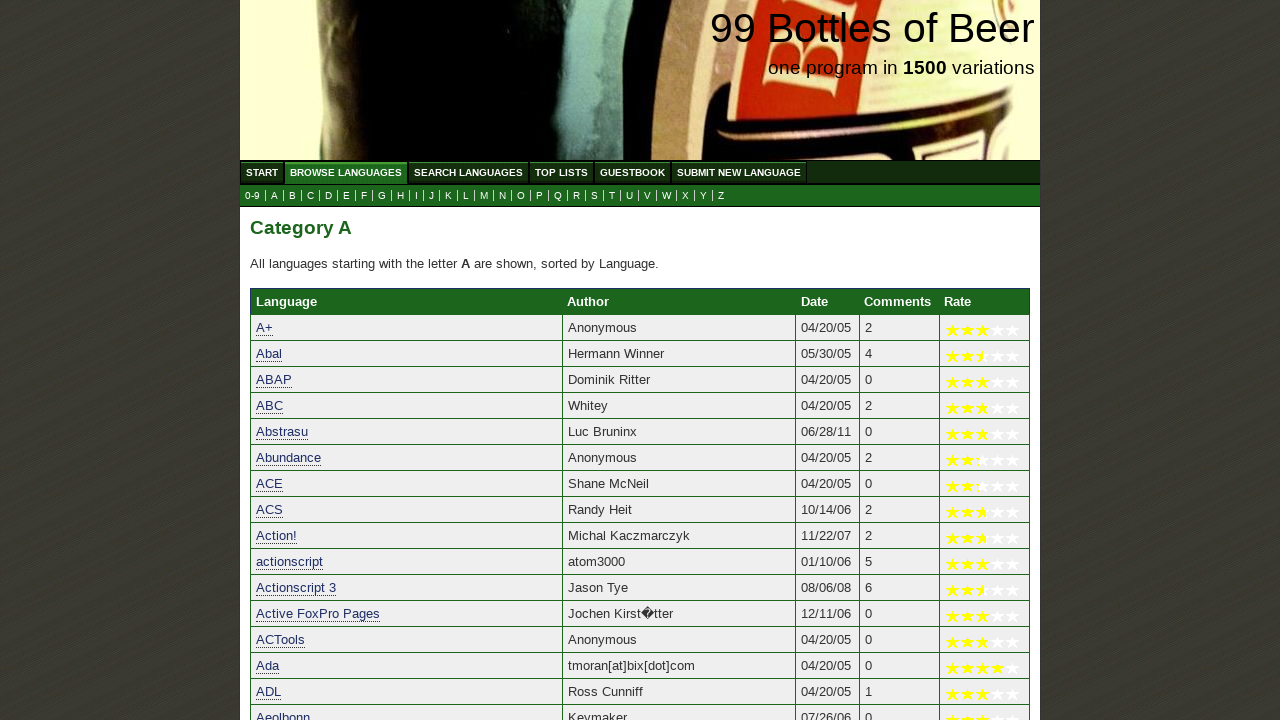

Clicked on numbers (0) category link at (252, 196) on a[href='0.html']
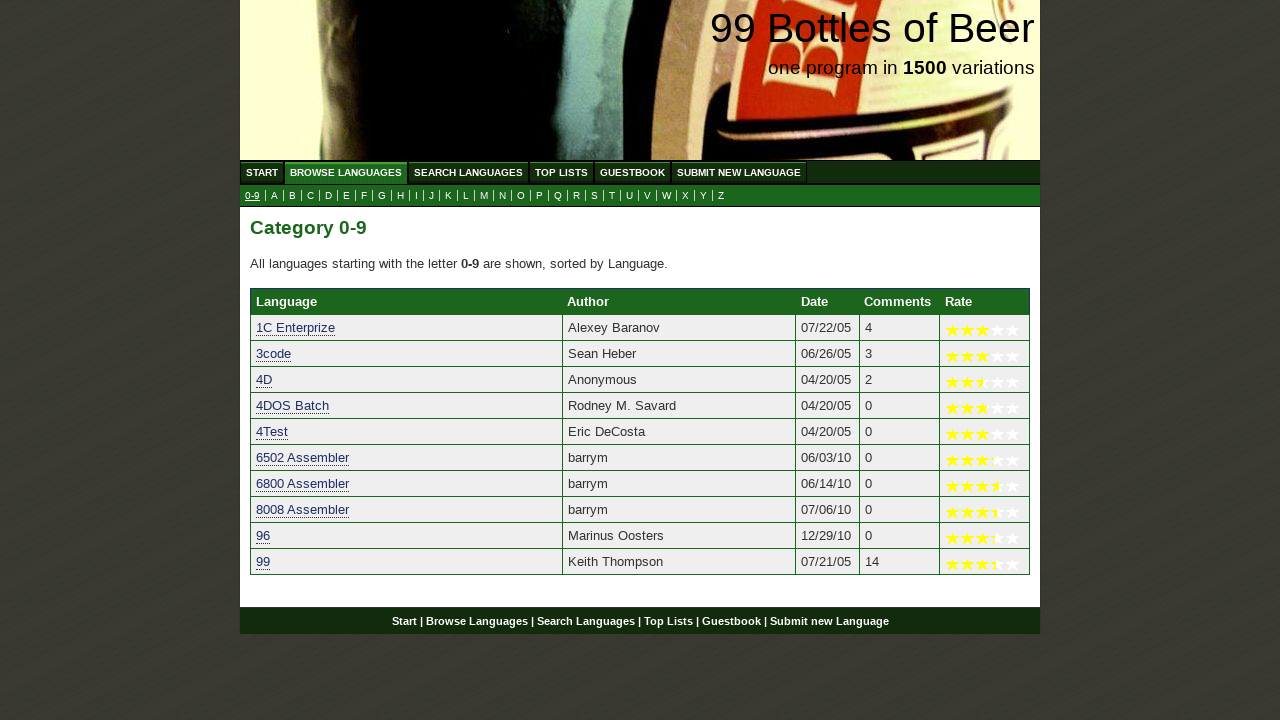

Languages table loaded with links
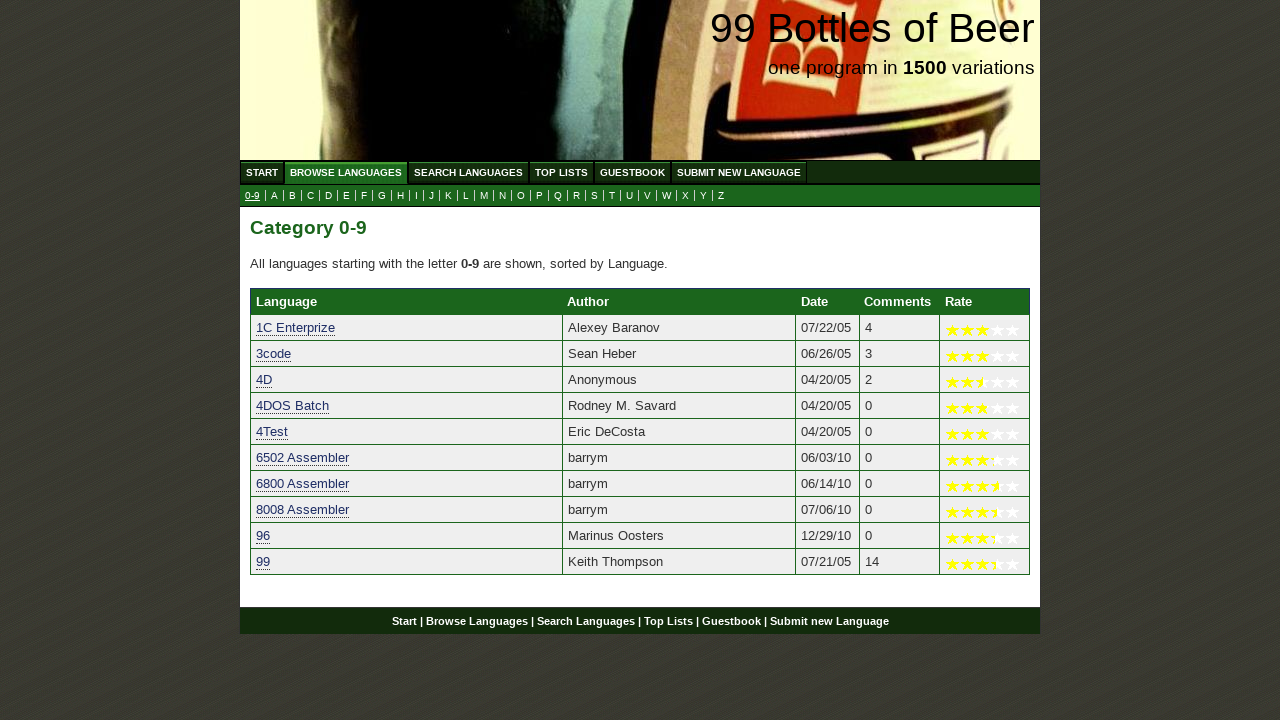

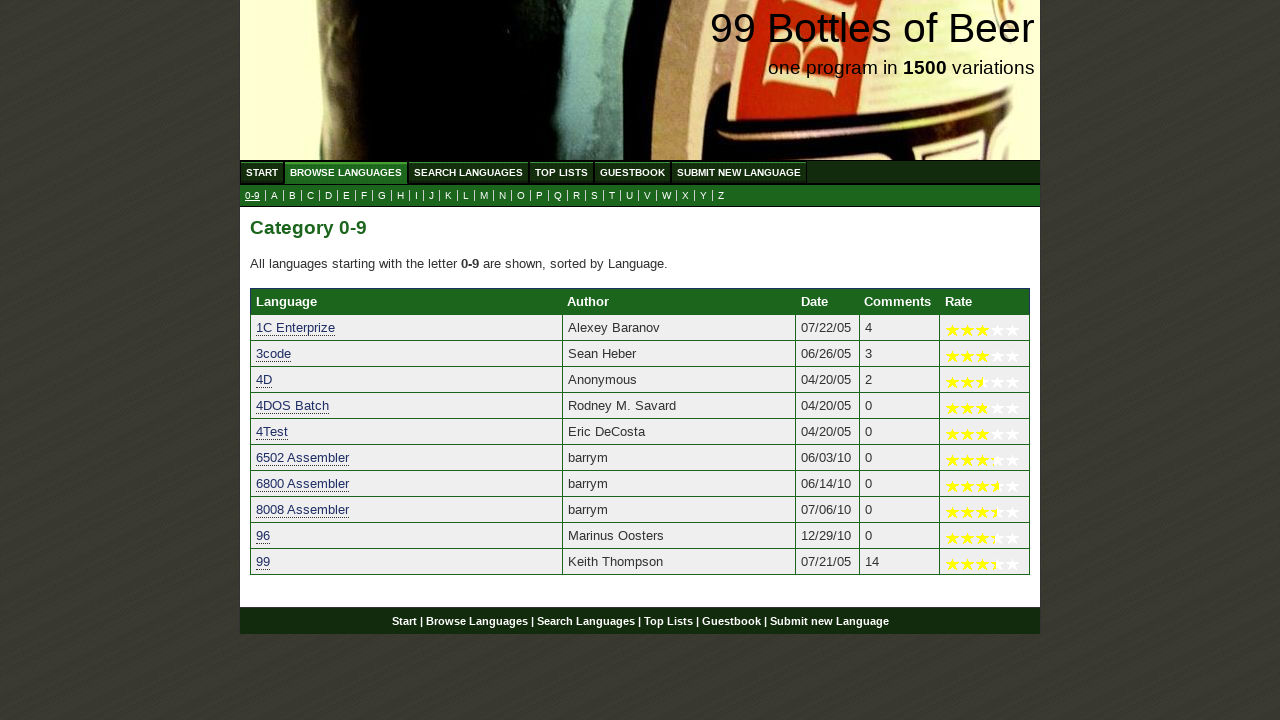